Tests Python.org search functionality by entering "pycon" as the search query and submitting the form

Starting URL: http://www.python.org

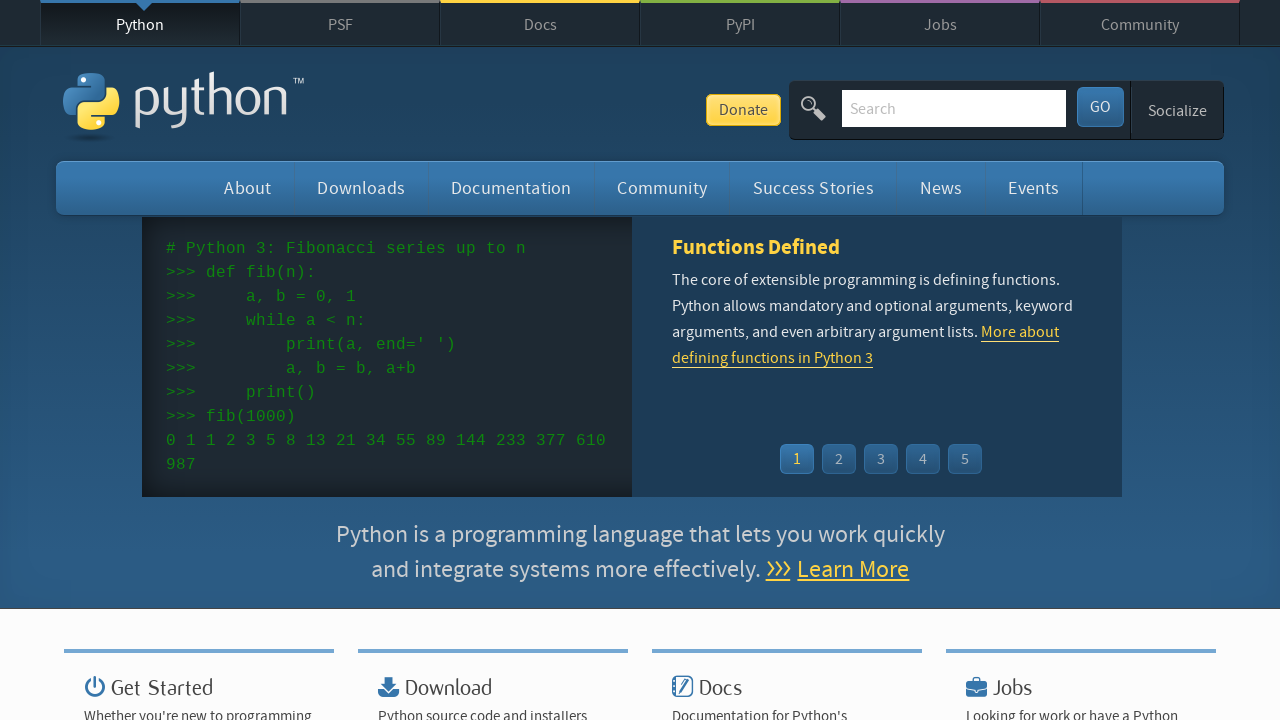

Filled search box with 'pycon' query on input[name='q']
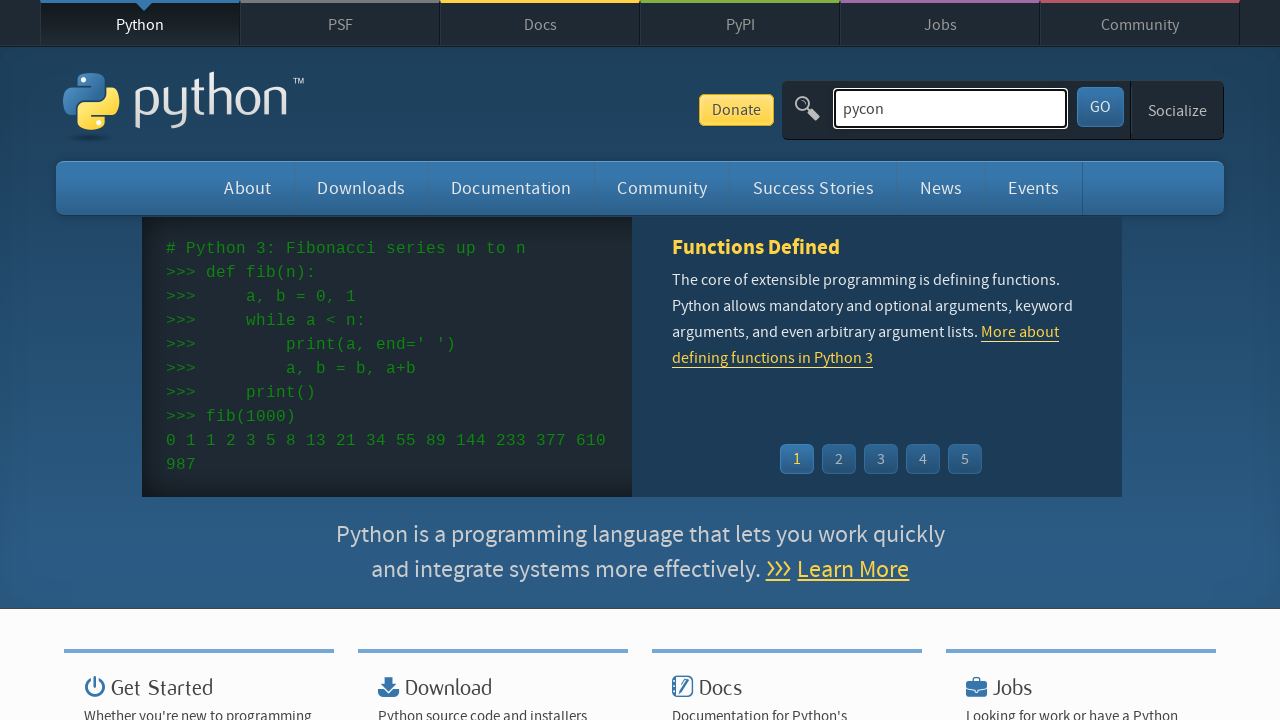

Pressed Enter to submit search form on input[name='q']
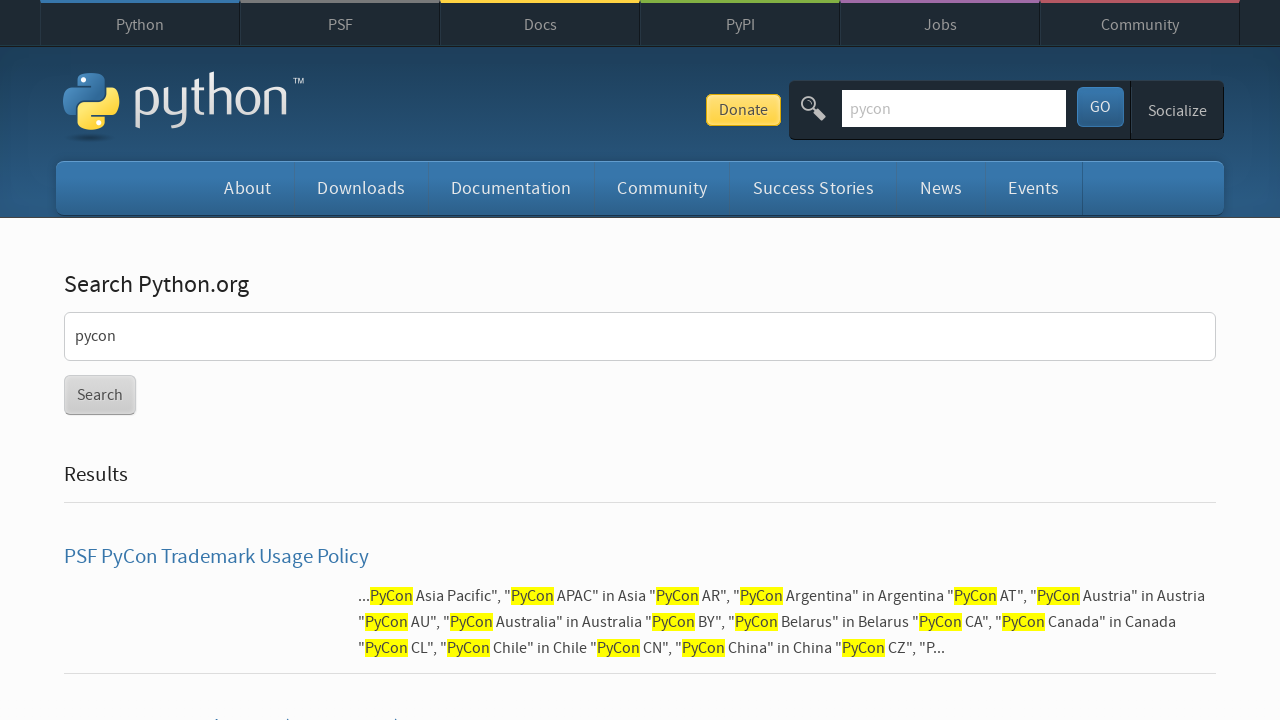

Search results page loaded successfully
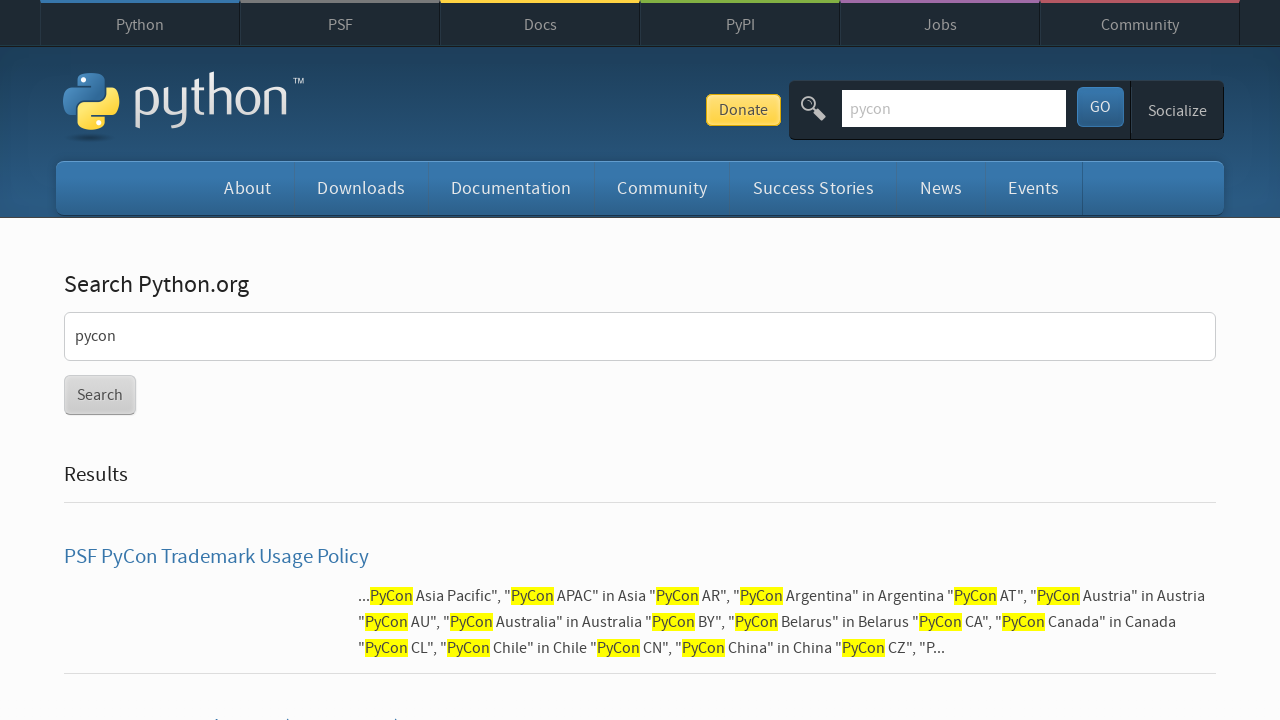

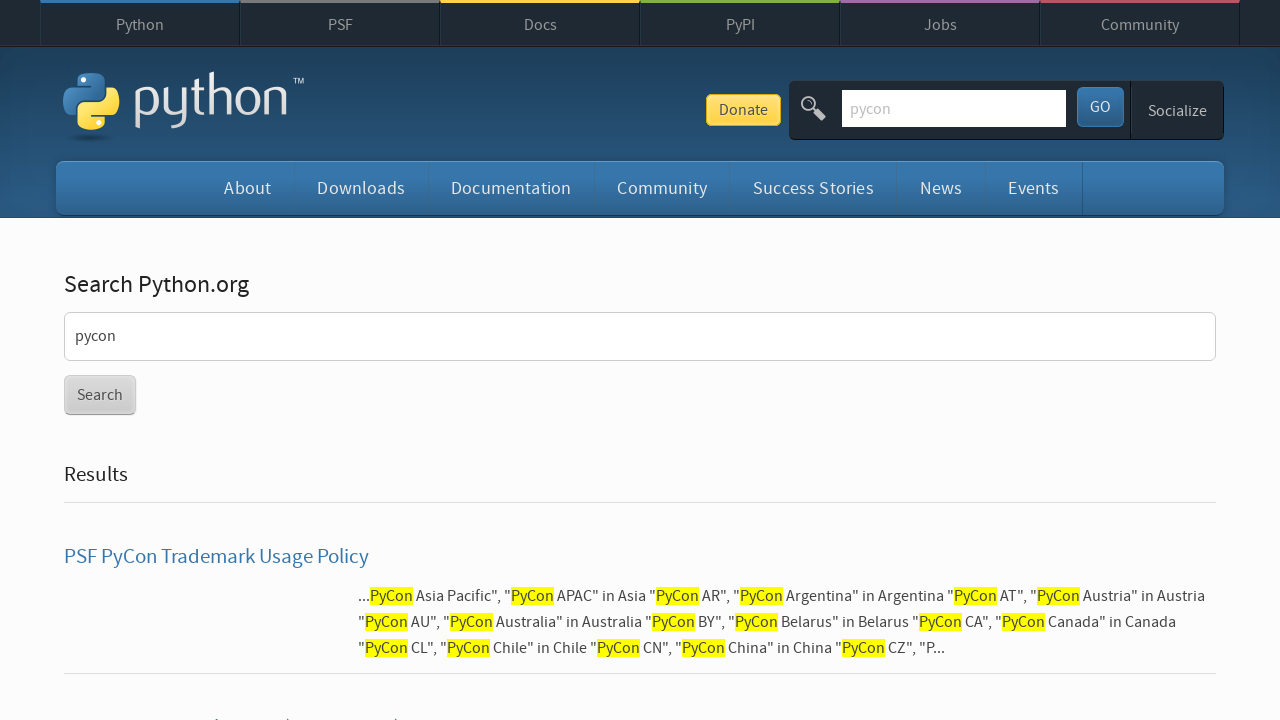